Tests selecting a specific checkbox by its value attribute, iterating through all checkboxes to find and click the one with value "Gout"

Starting URL: https://automationfc.github.io/multiple-fields/

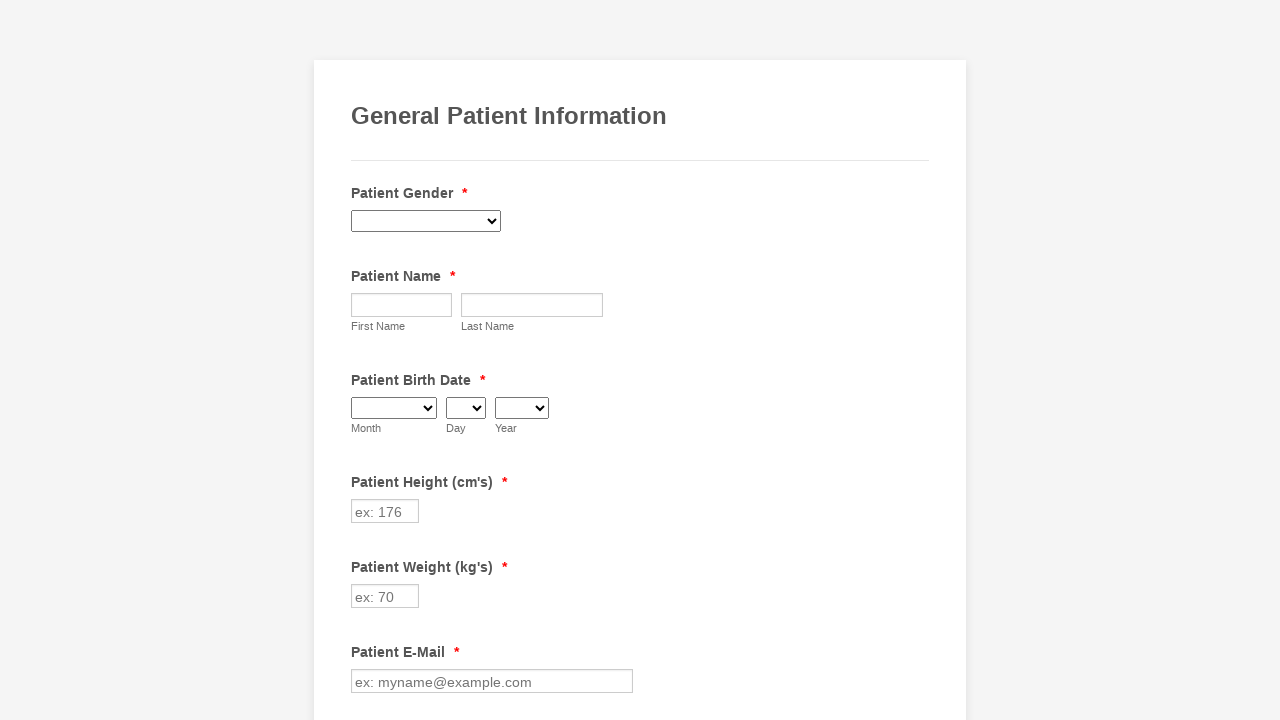

Located all checkboxes with class 'form-checkbox'
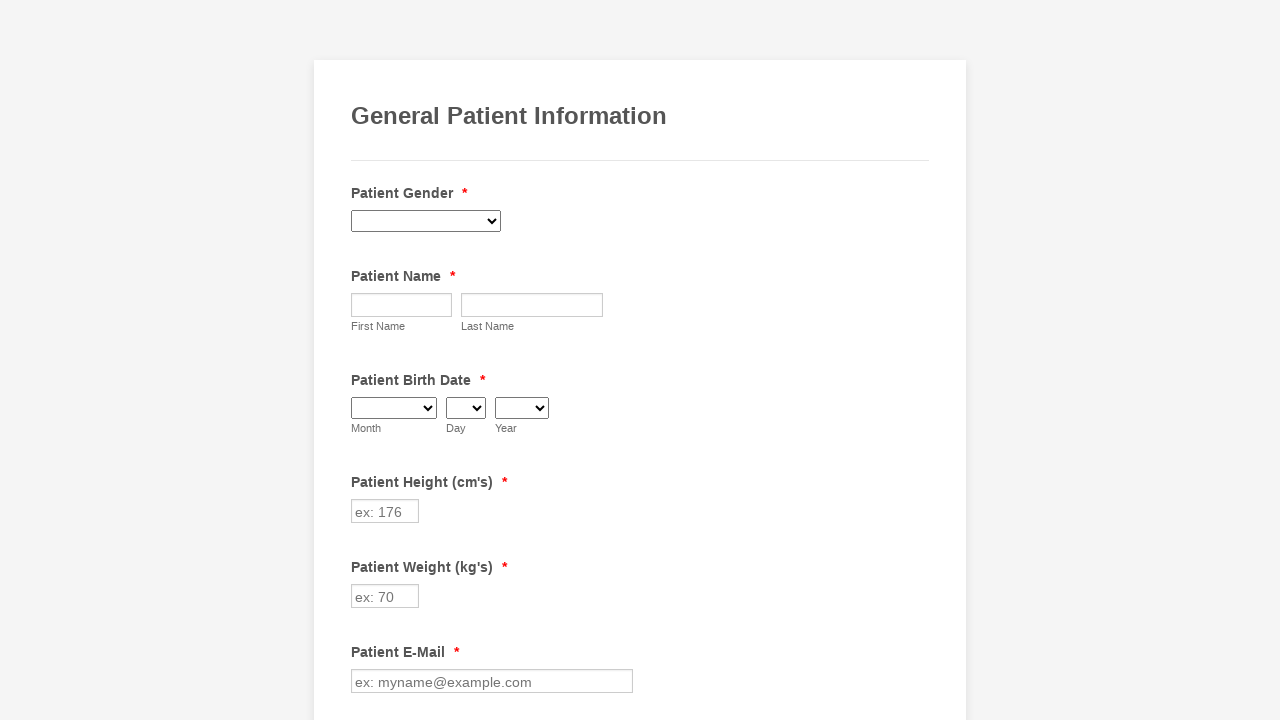

Found and clicked the checkbox with value 'Gout' at (362, 360) on xpath=//input[@class='form-checkbox'] >> nth=4
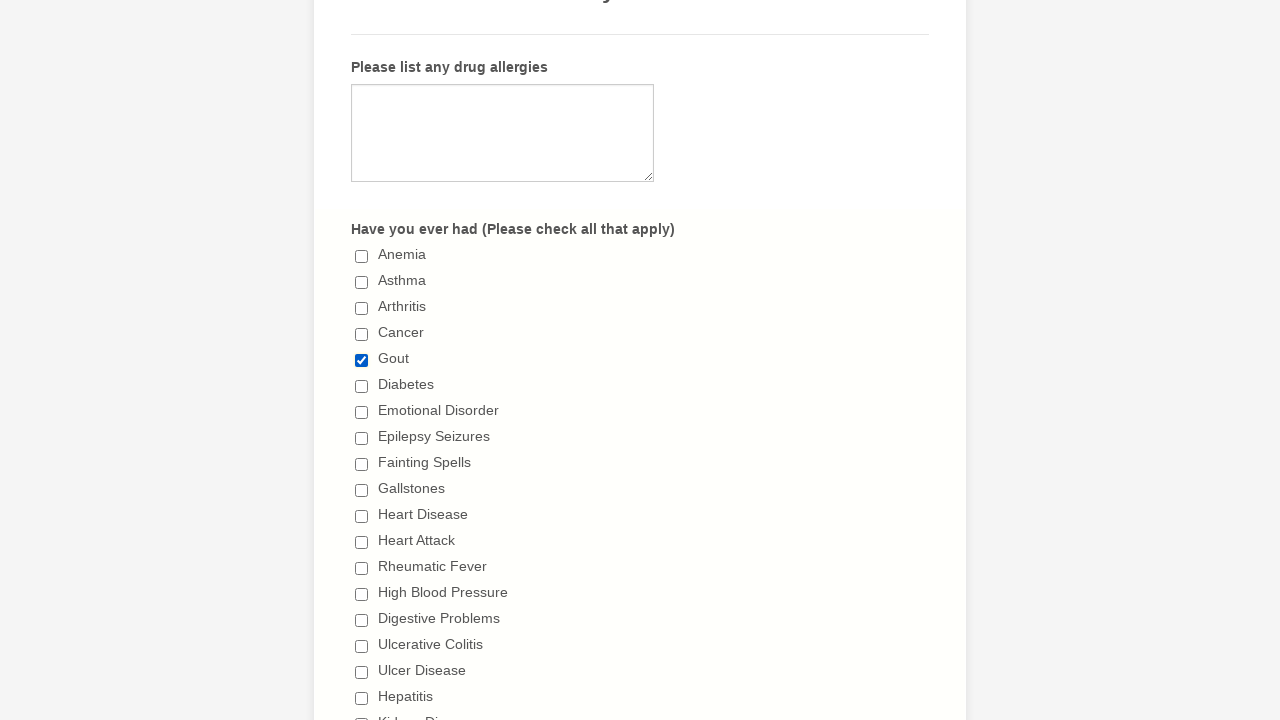

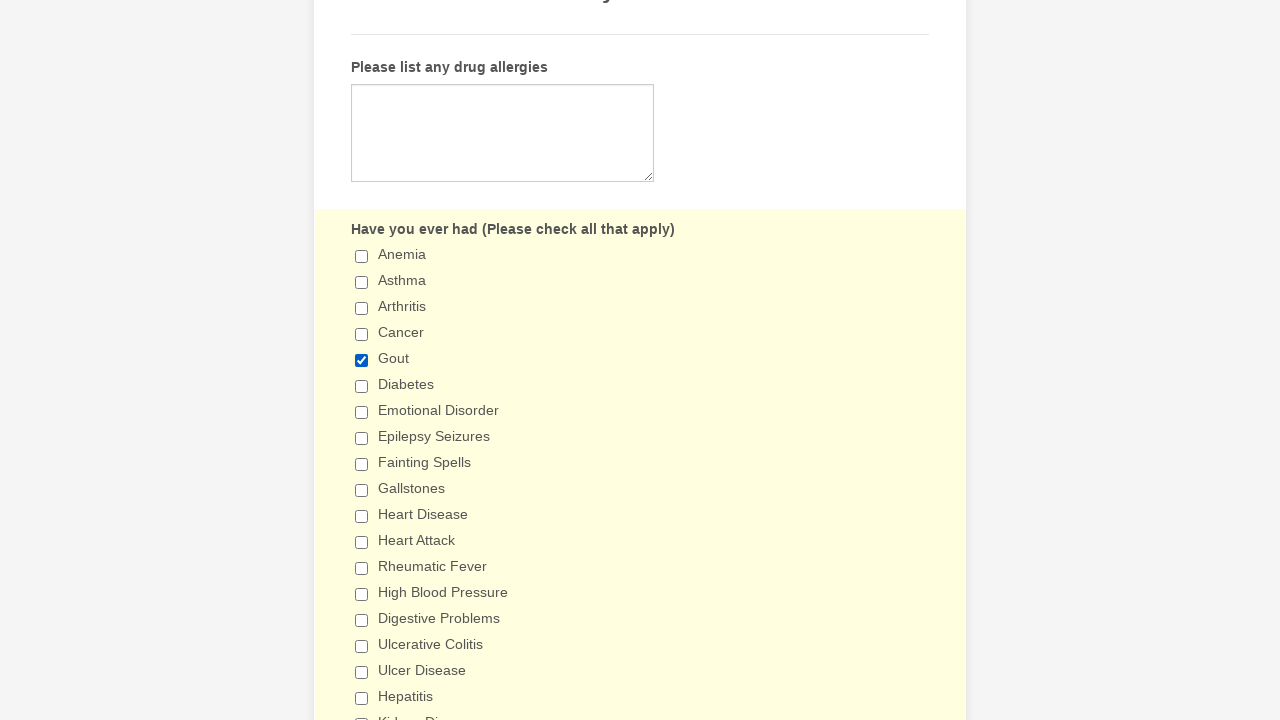